Tests popup window functionality by clicking a button to open a popup, verifying content in the popup window, then returning to the main page to fill a form field.

Starting URL: http://watir.com/examples/forms_with_input_elements.html

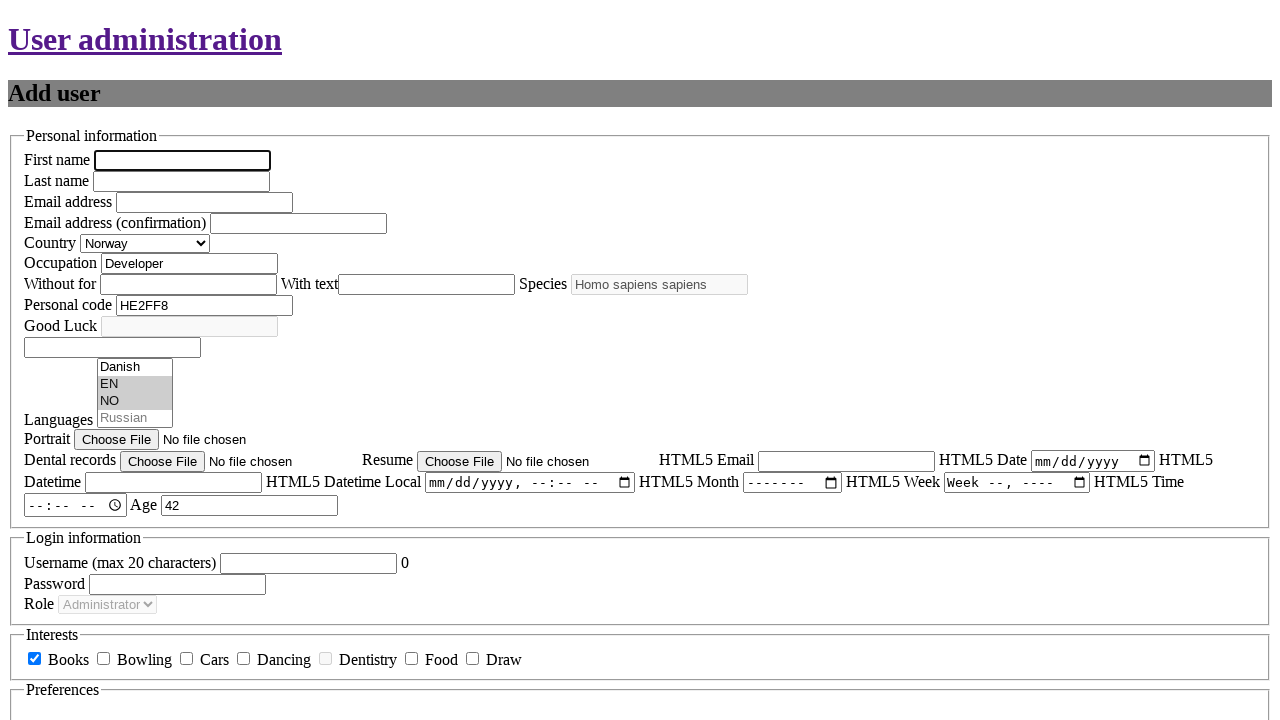

Clicked button to open popup window at (54, 607) on #new_popup_window
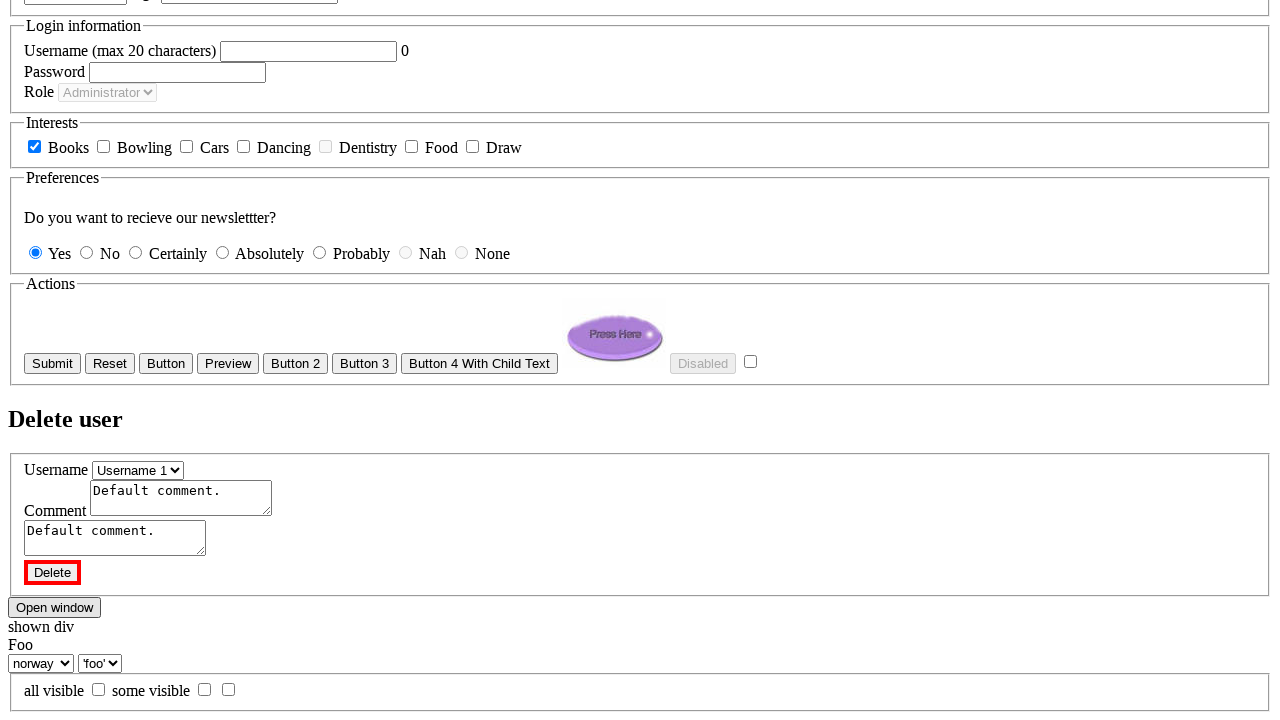

Popup window opened and captured
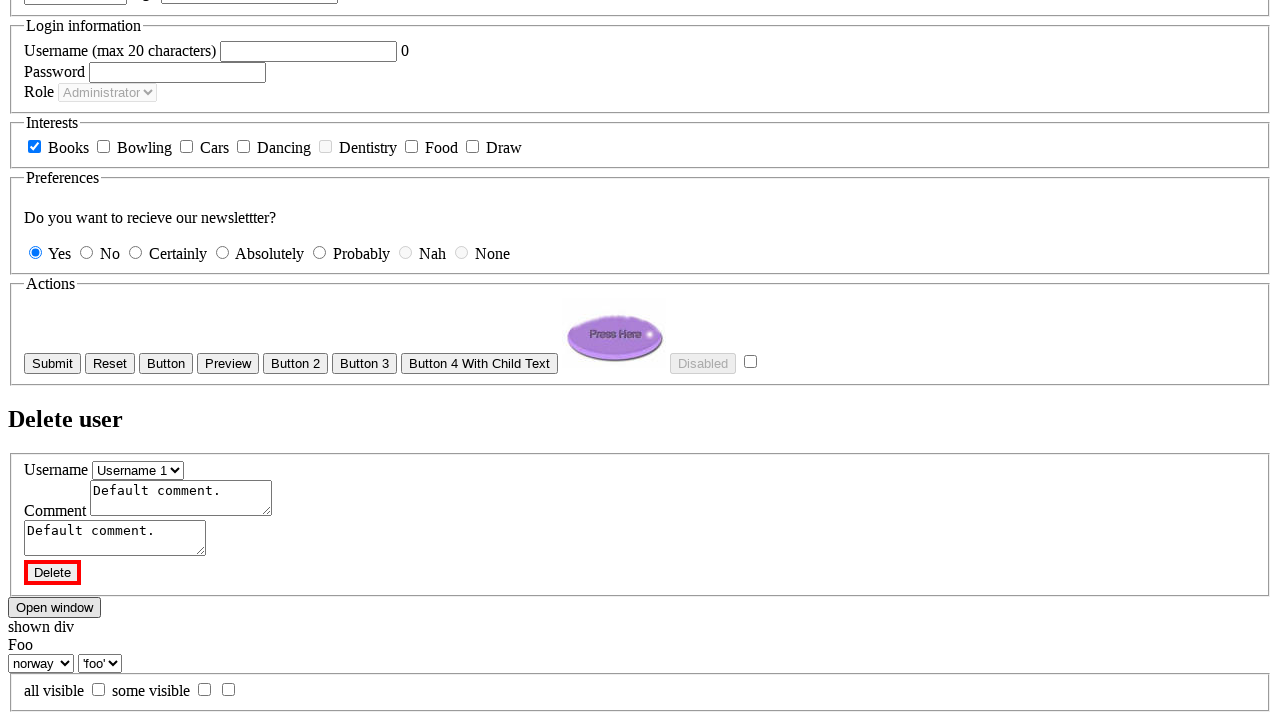

Popup content loaded and element #axis_example found
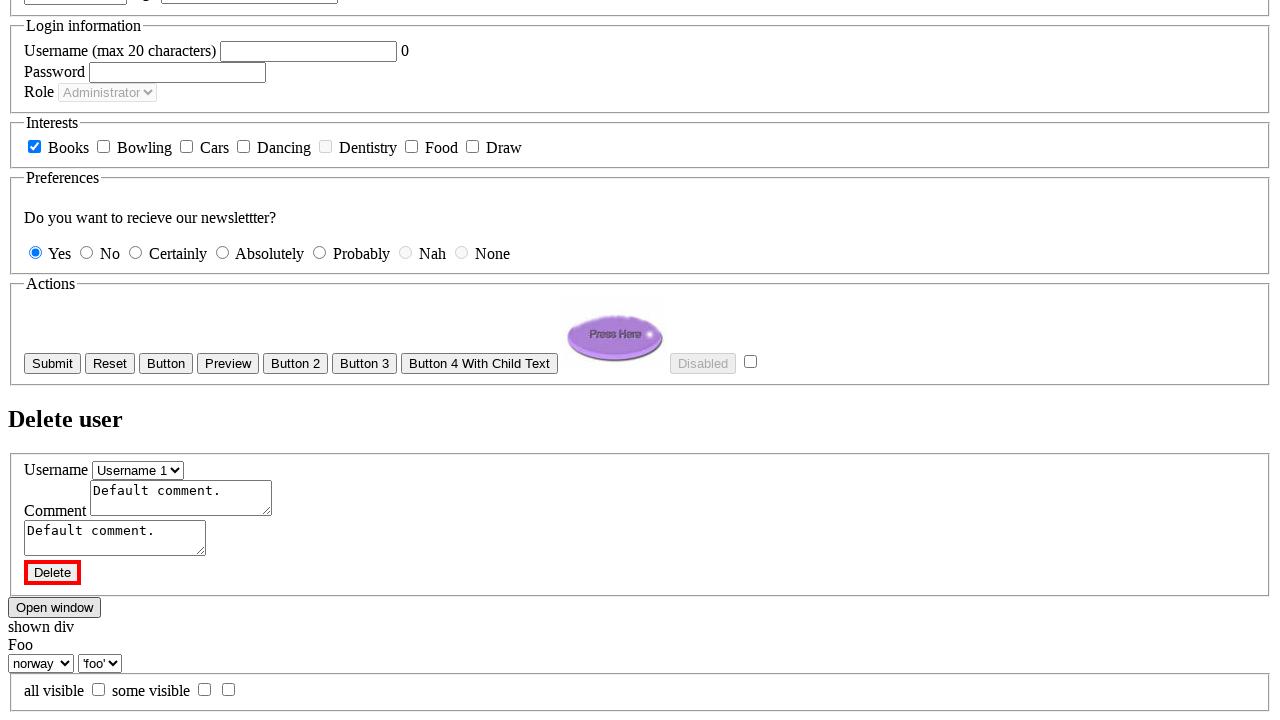

Verified 'Hugh Laurie' text found in popup content
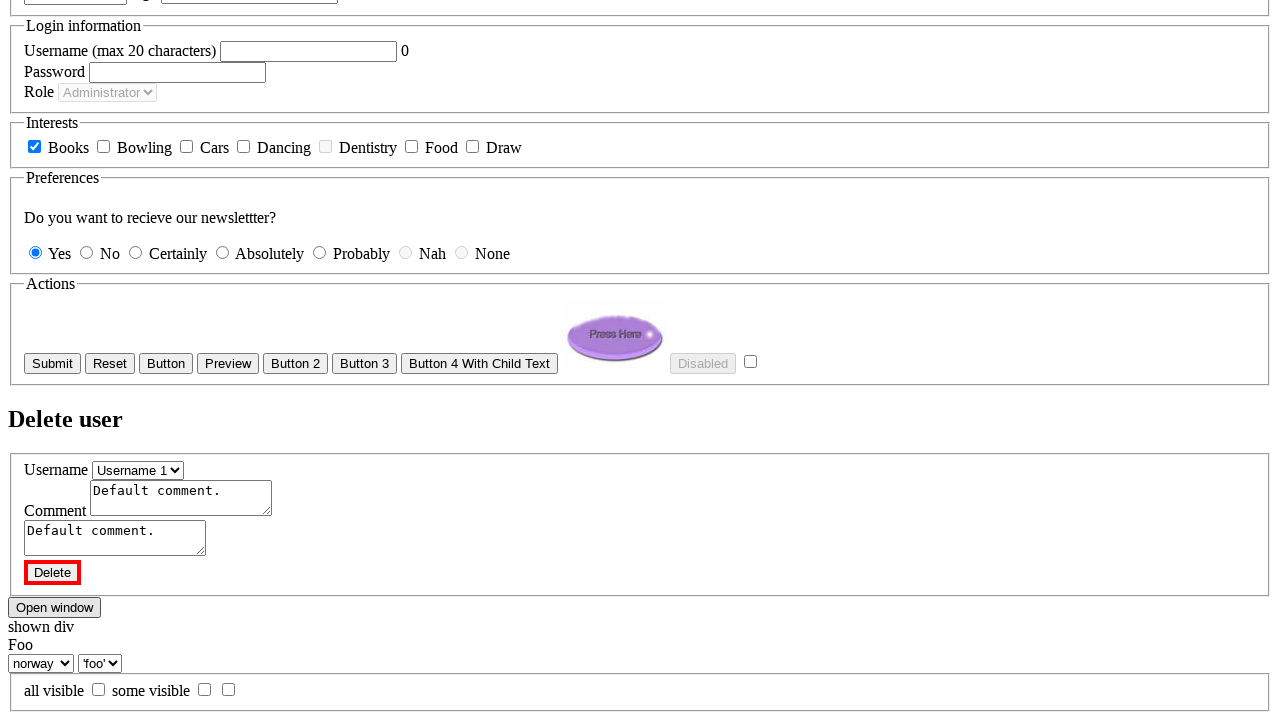

Brought main page to front
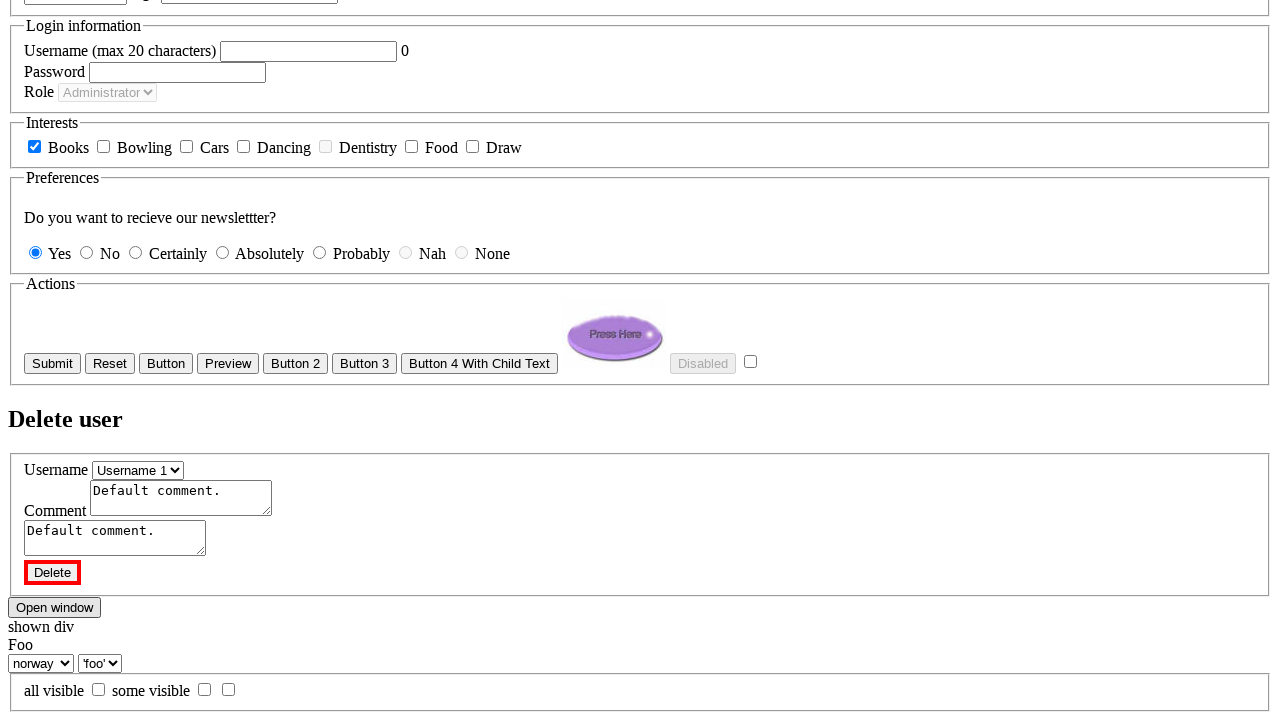

Filled first name field with 'Playwright' on main page on #new_user_first_name
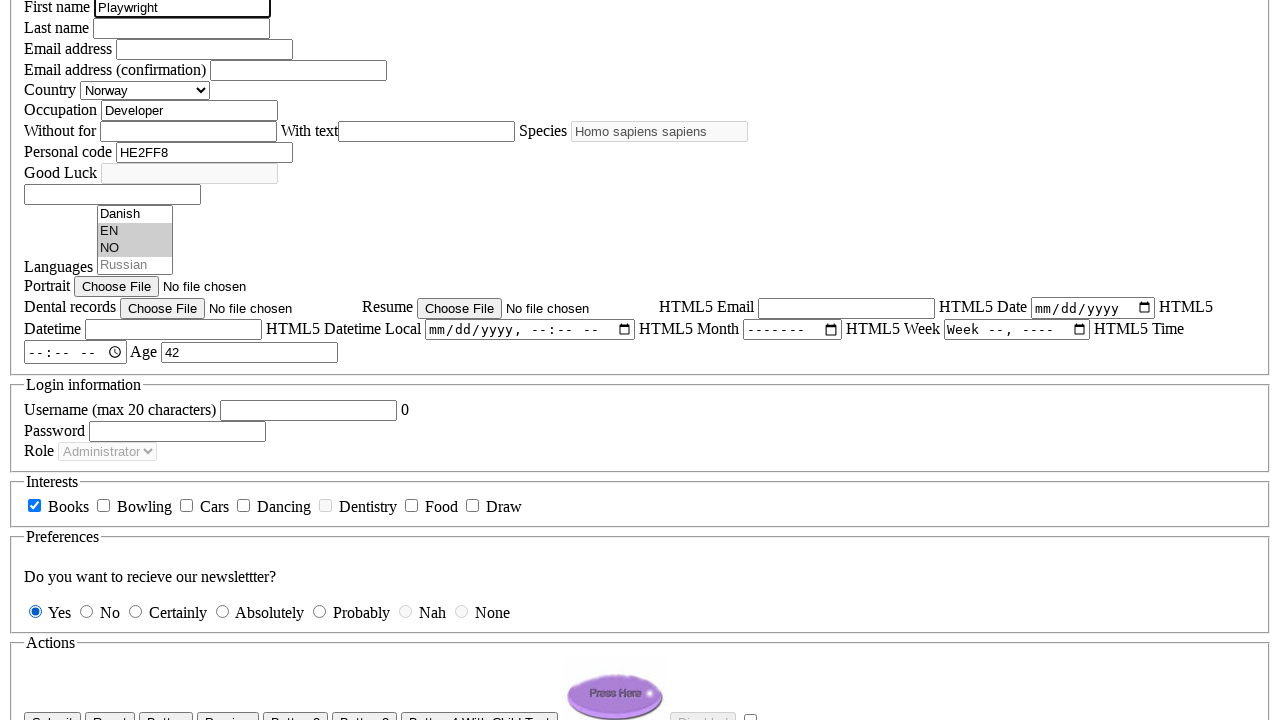

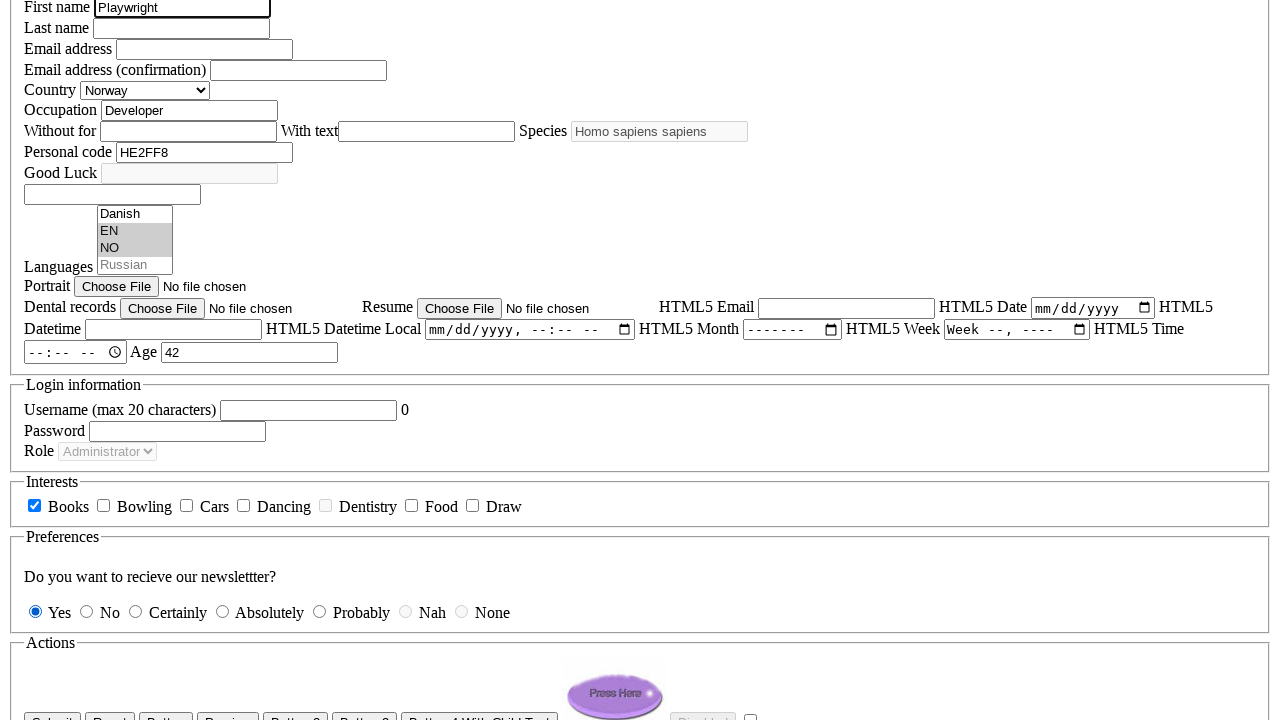